Tests a Selenium practice form by filling out various form fields including text inputs, radio buttons, checkboxes, date picker, and dropdown selections, then submits the form.

Starting URL: https://www.techlistic.com/p/selenium-practice-form.html

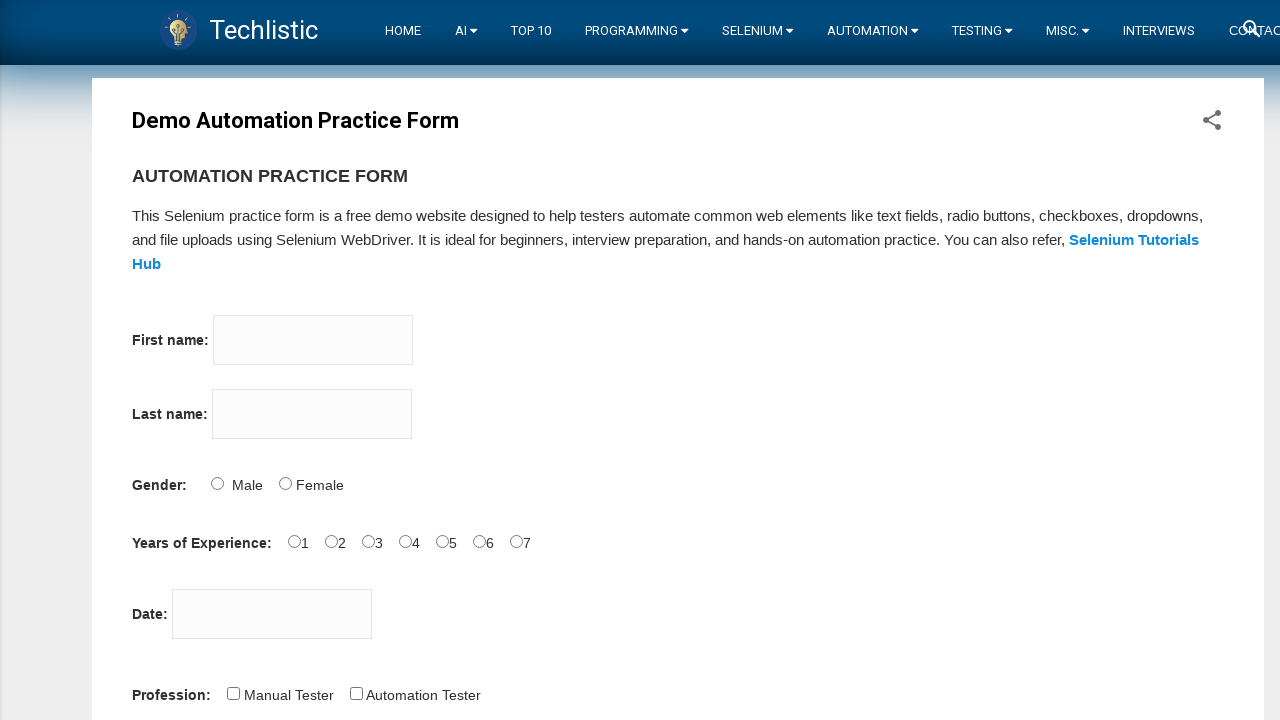

Navigated to Selenium practice form page
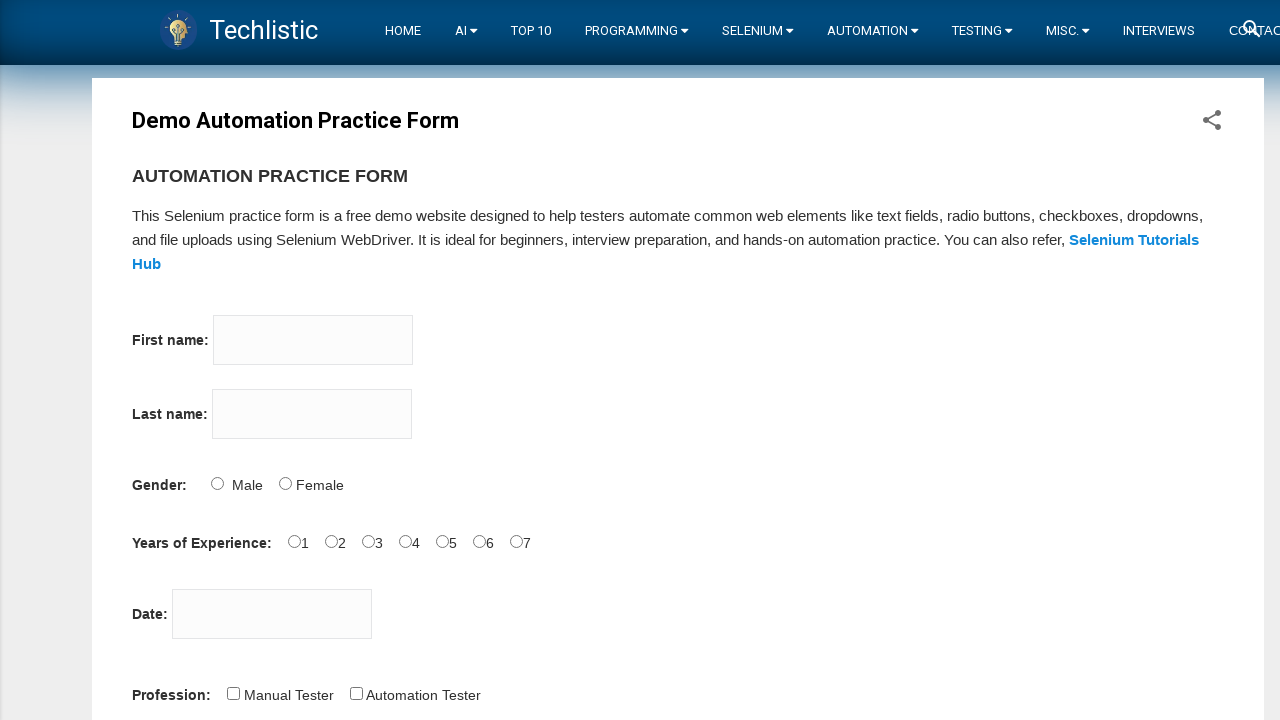

Filled first name field with 'Daulet' on input[name='firstname']
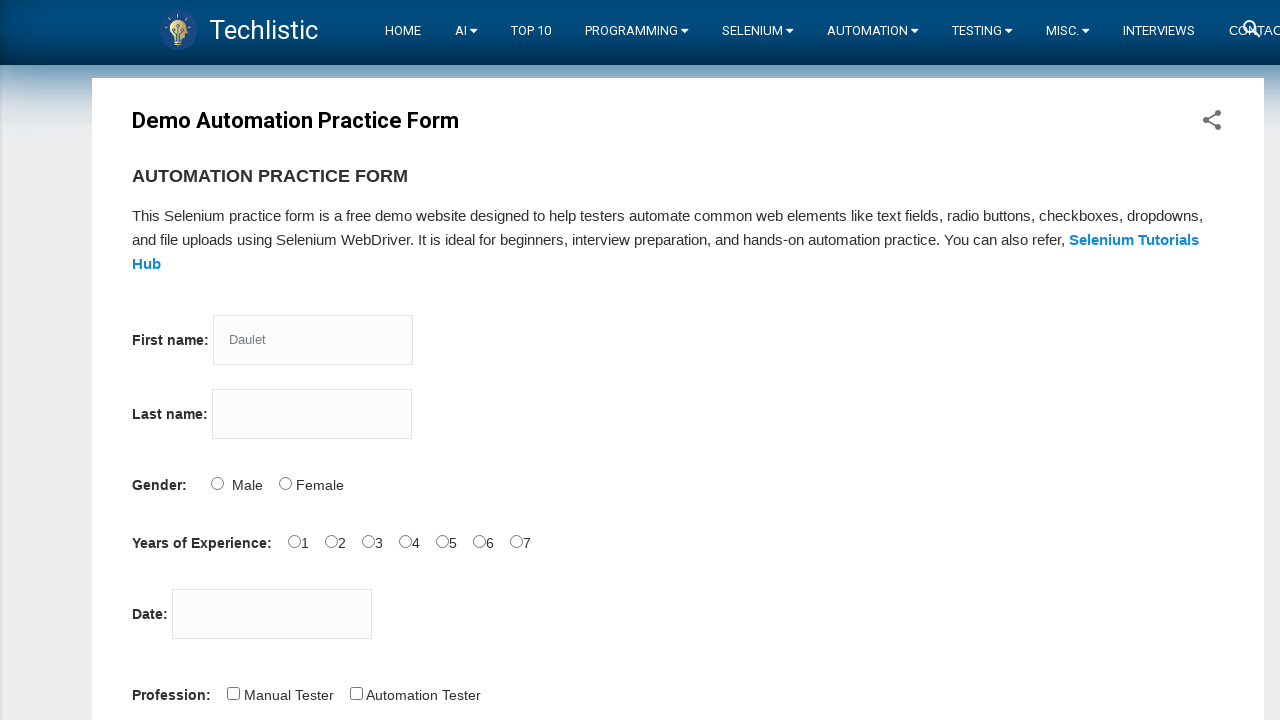

Filled last name field with 'Saurbekow' on input[name='lastname']
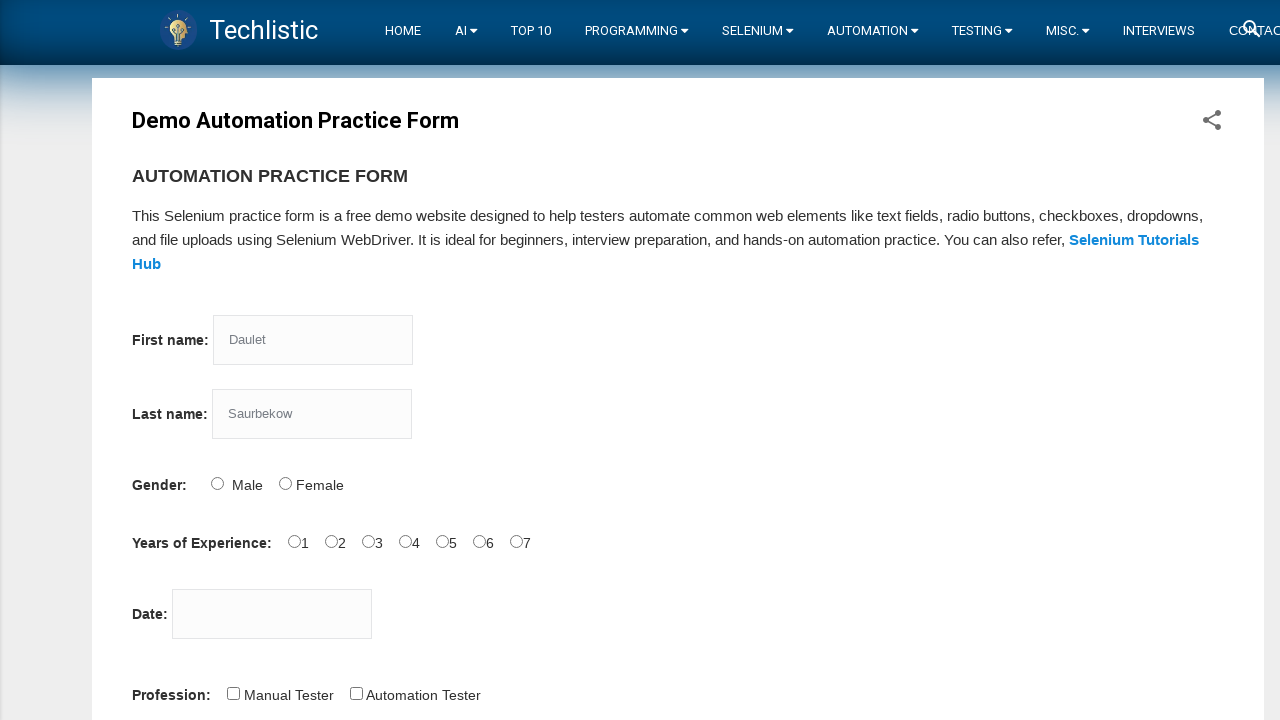

Selected Male radio button for gender at (217, 483) on #sex-0
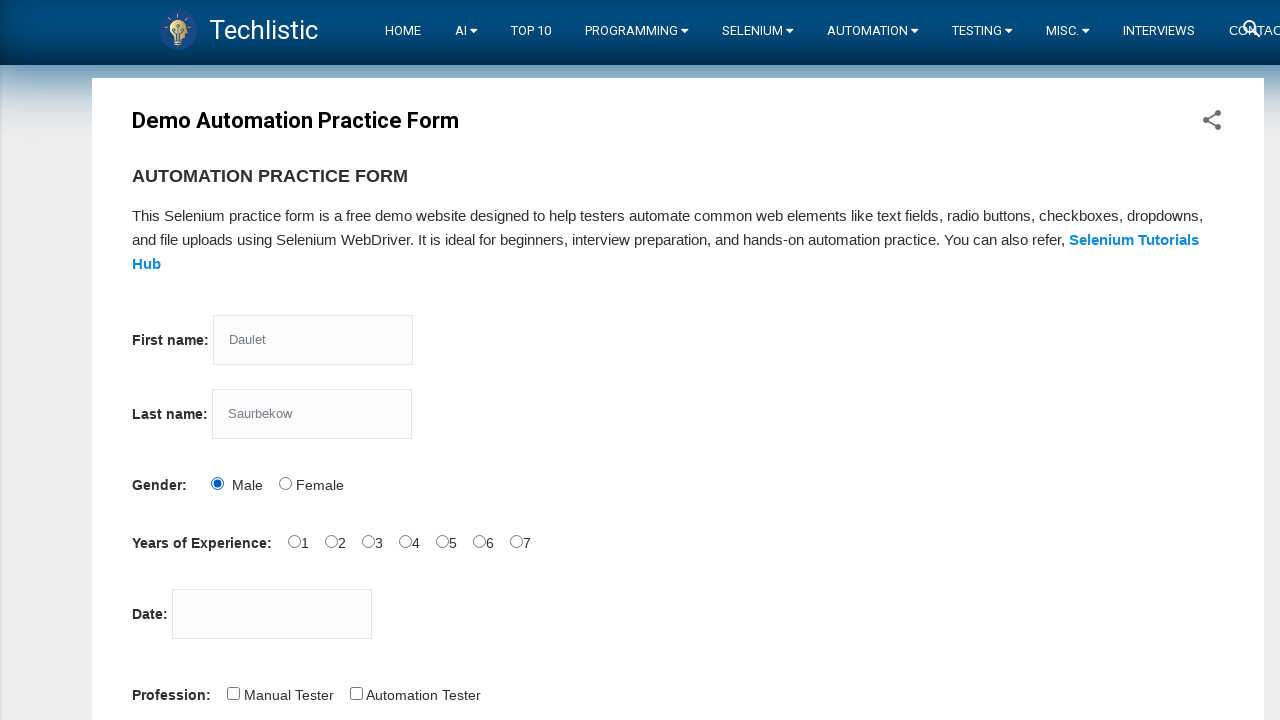

Selected years of experience option at (331, 541) on #exp-1
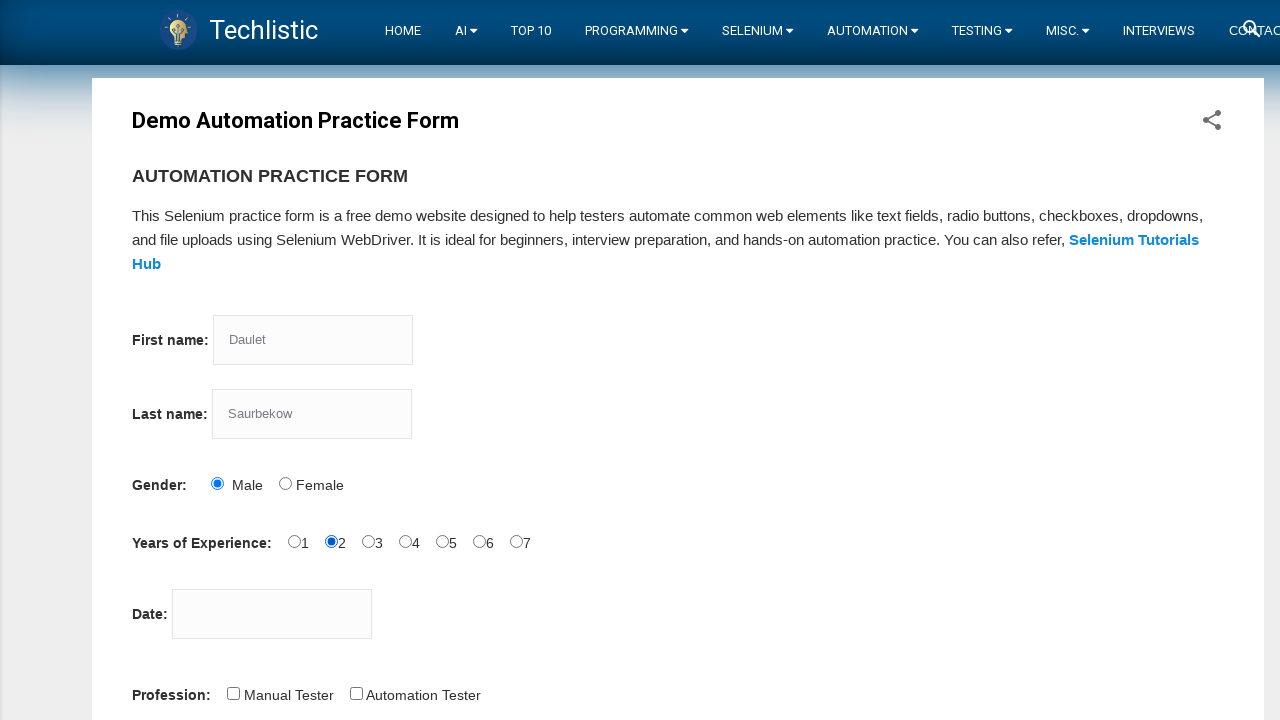

Filled date picker with '12/16/2019' on #datepicker
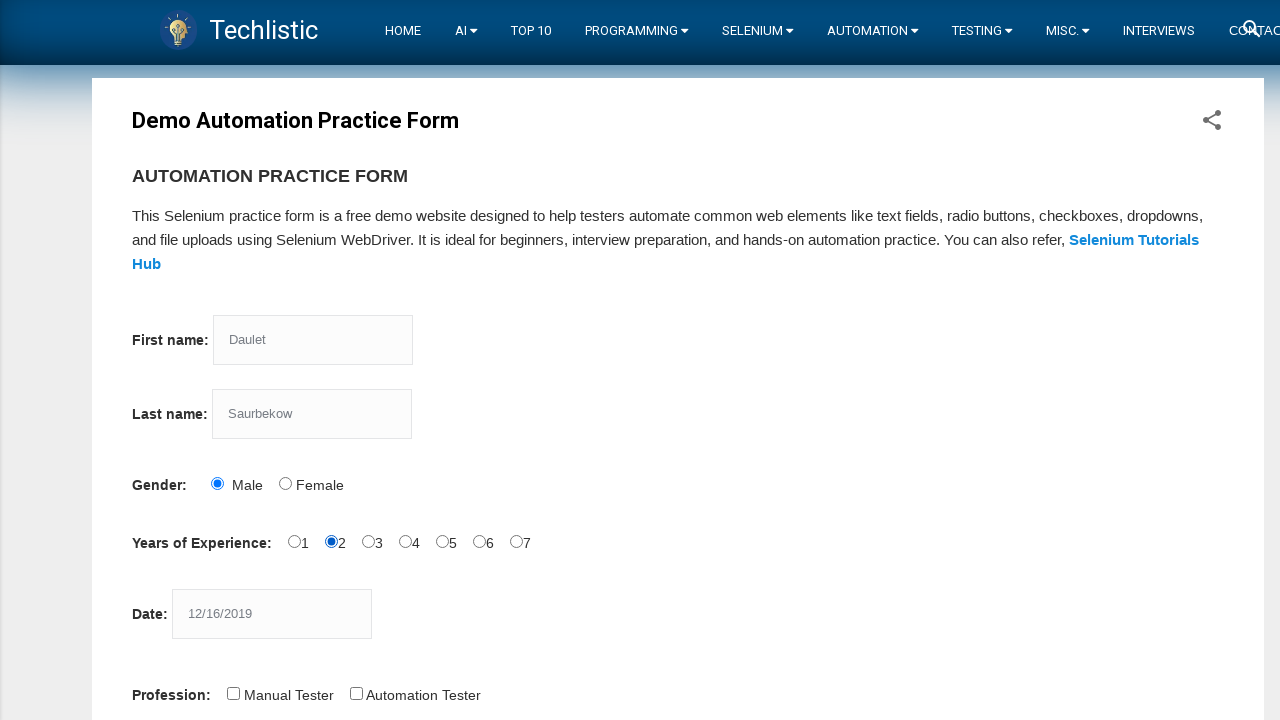

Checked first profession checkbox at (233, 693) on #profession-0
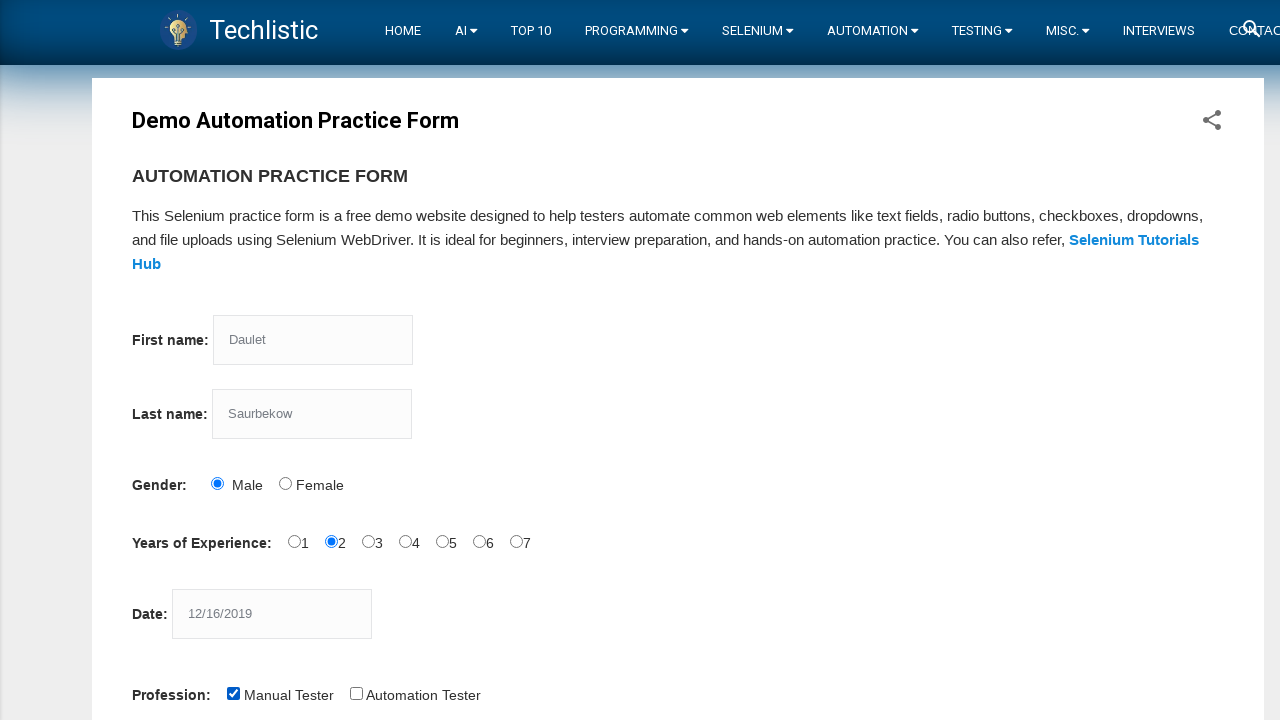

Checked second profession checkbox at (356, 693) on #profession-1
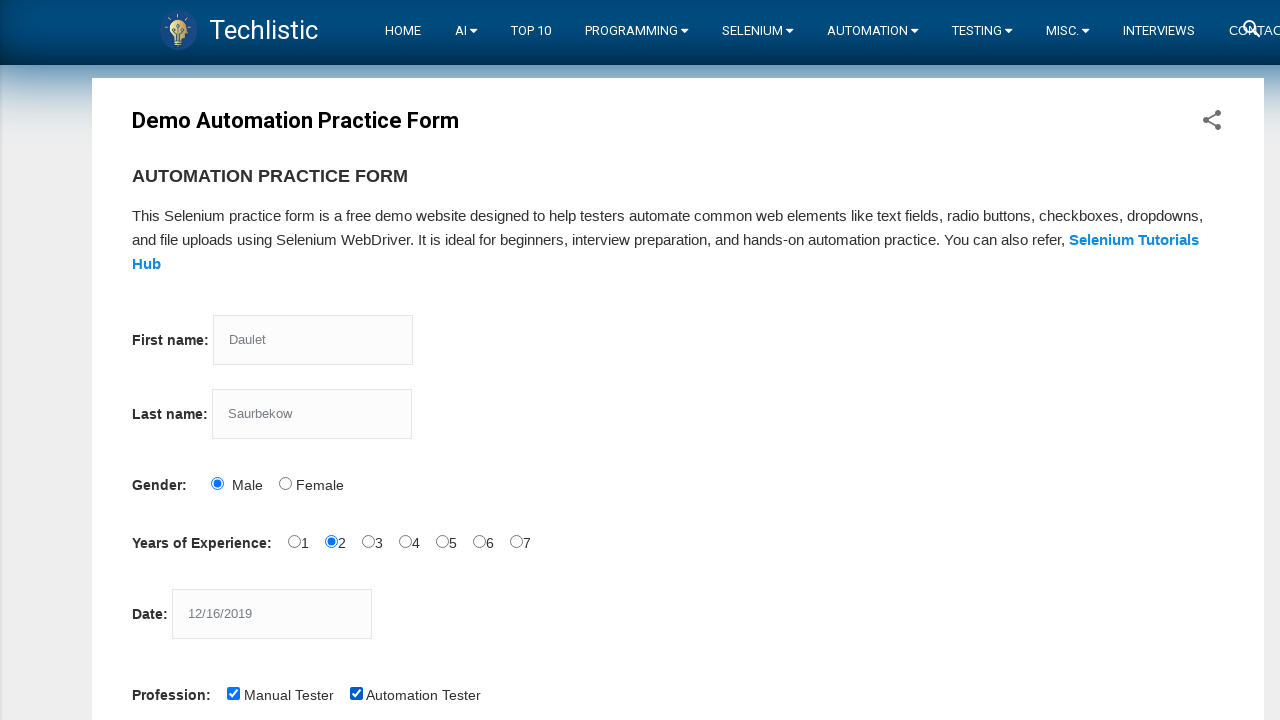

Selected first automation tool at (346, 360) on #tool-1
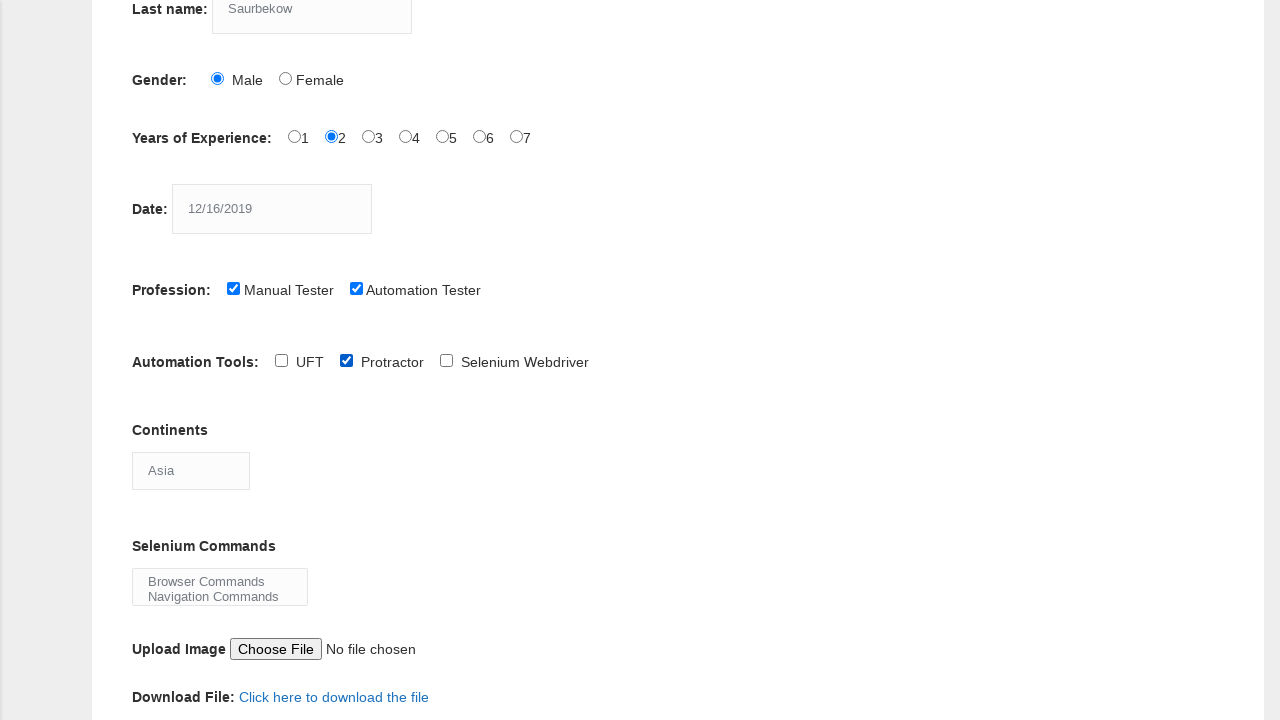

Selected second automation tool at (446, 360) on #tool-2
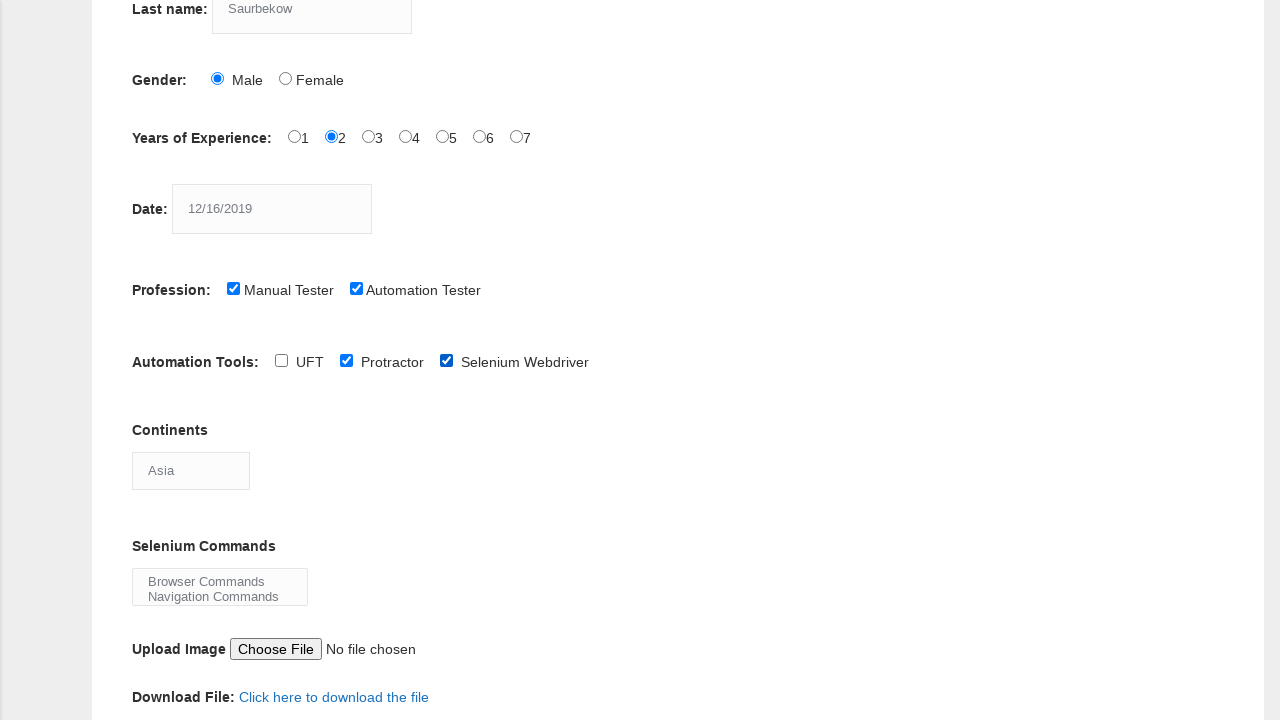

Selected 'North America' from continents dropdown on #continents
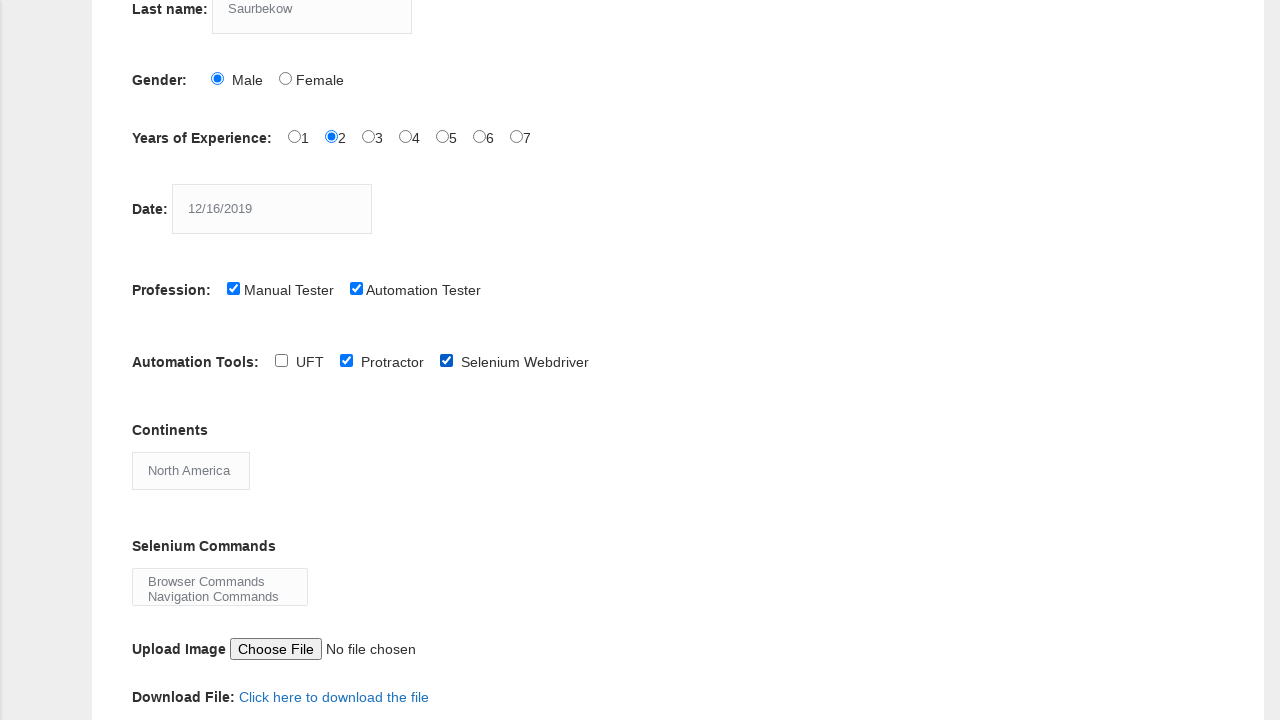

Selected multiple Selenium command options from multi-select on #selenium_commands
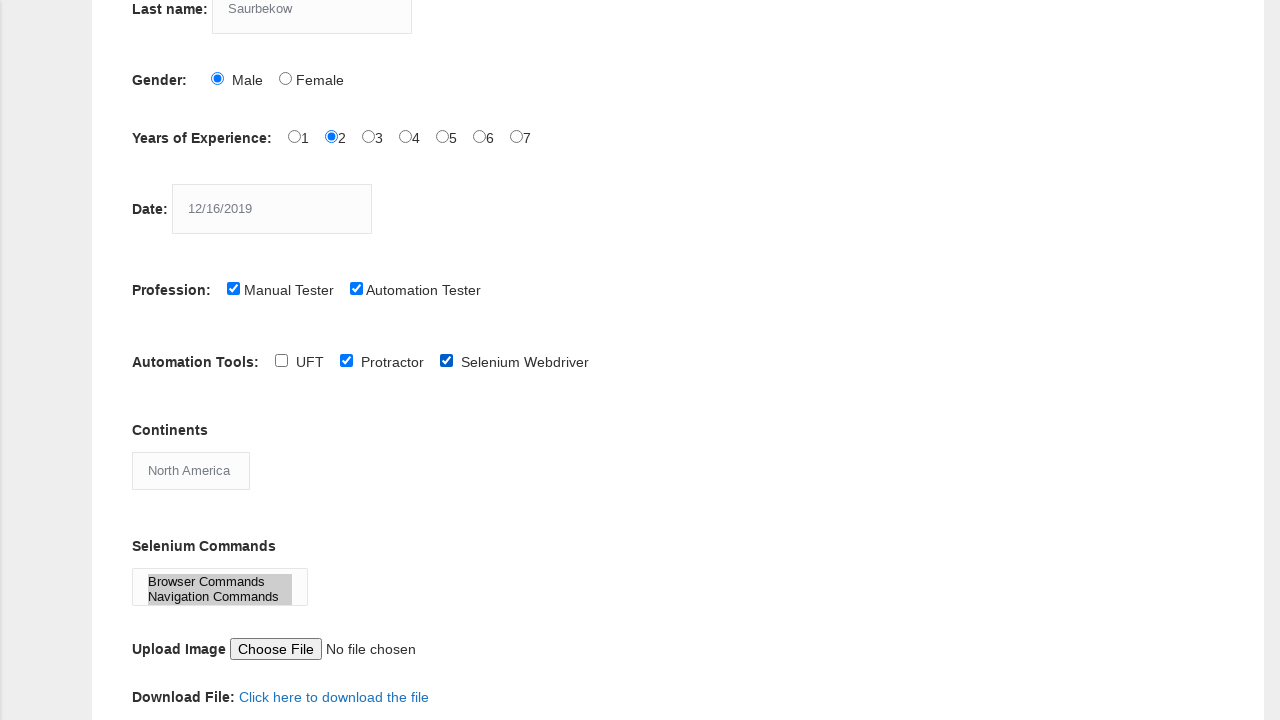

Clicked submit button to submit form at (157, 360) on #submit
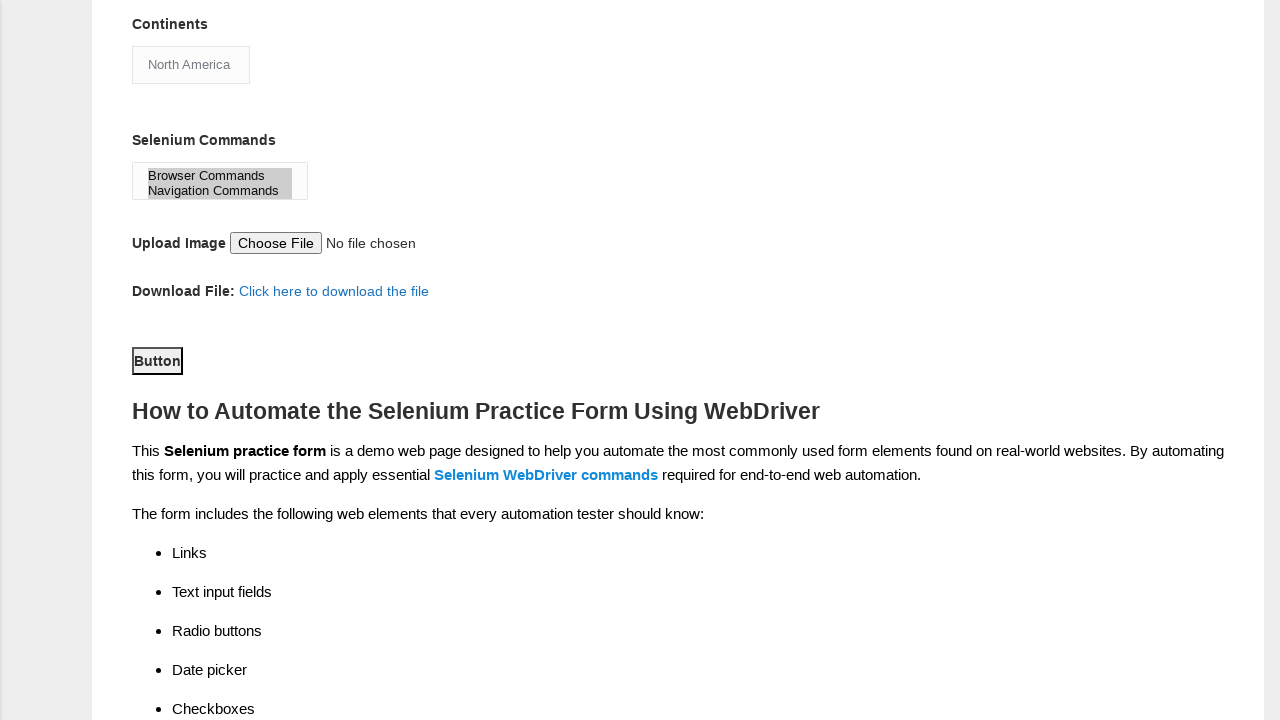

Waited for form submission to complete
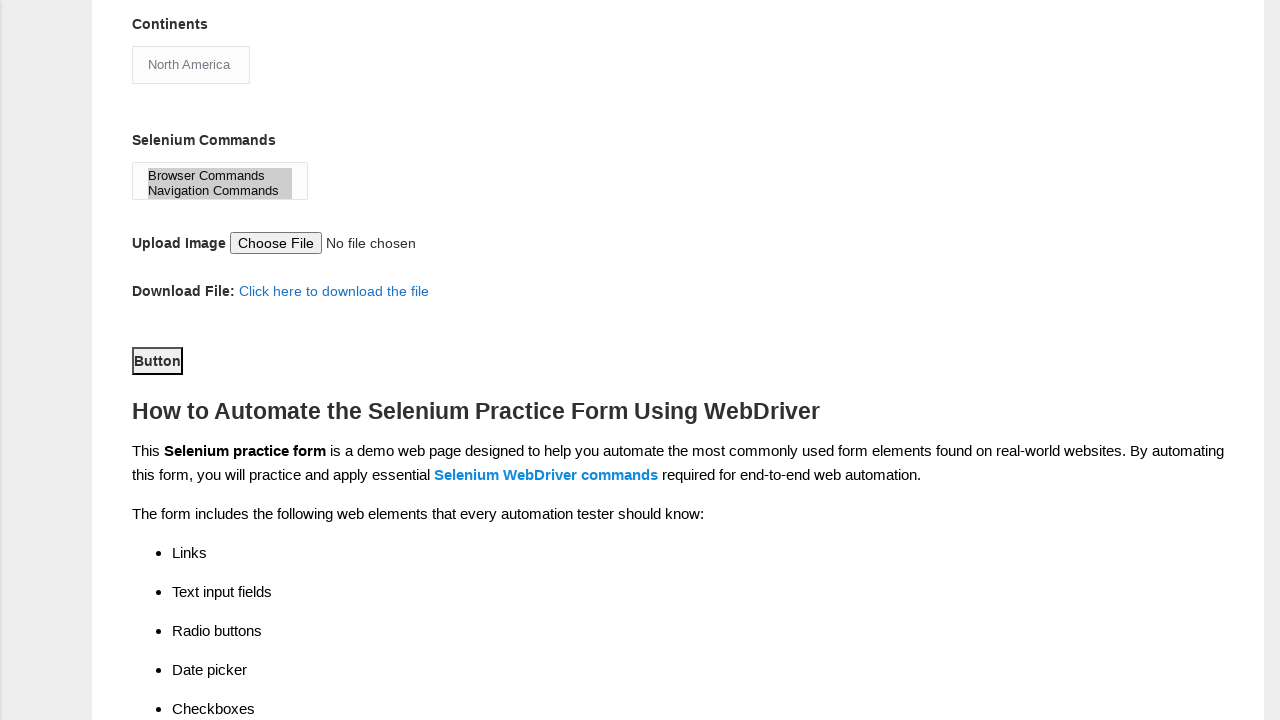

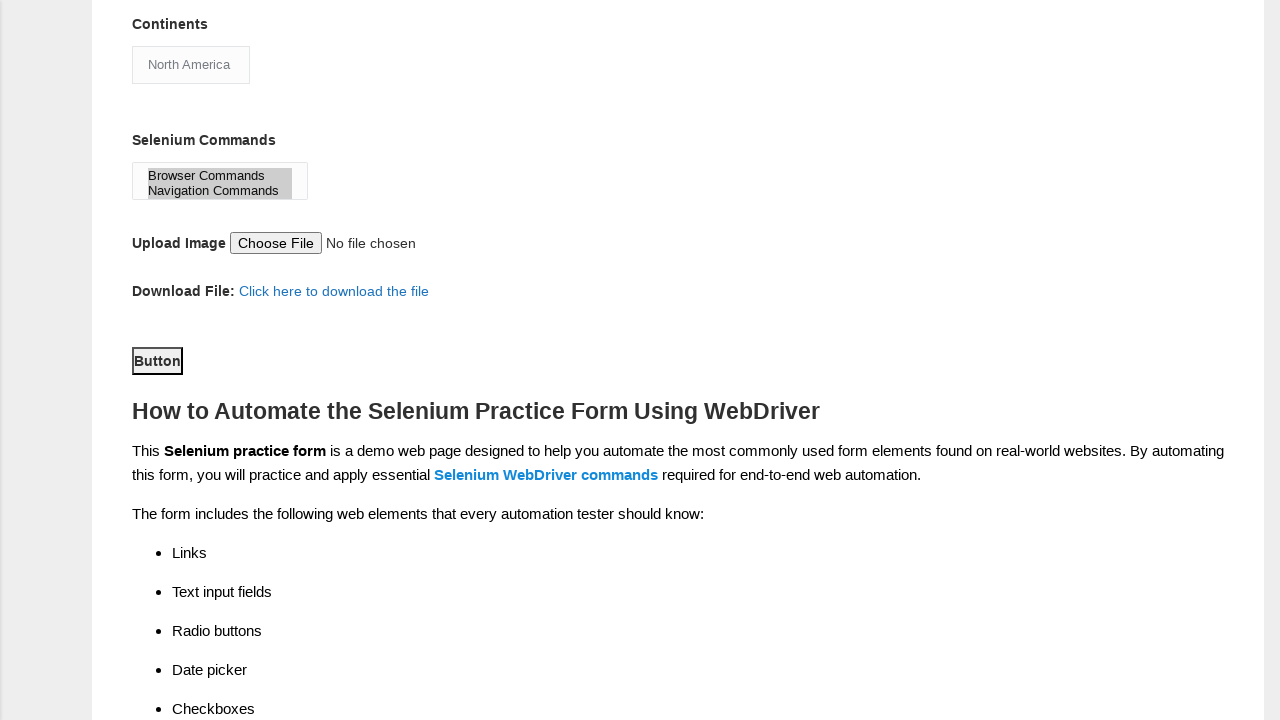